Demonstrates scrolling to a specific element on a custom scrollbar demo page and verifying the element's content is accessible

Starting URL: https://manos.malihu.gr/repository/custom-scrollbar/demo/examples/complete_examples.html

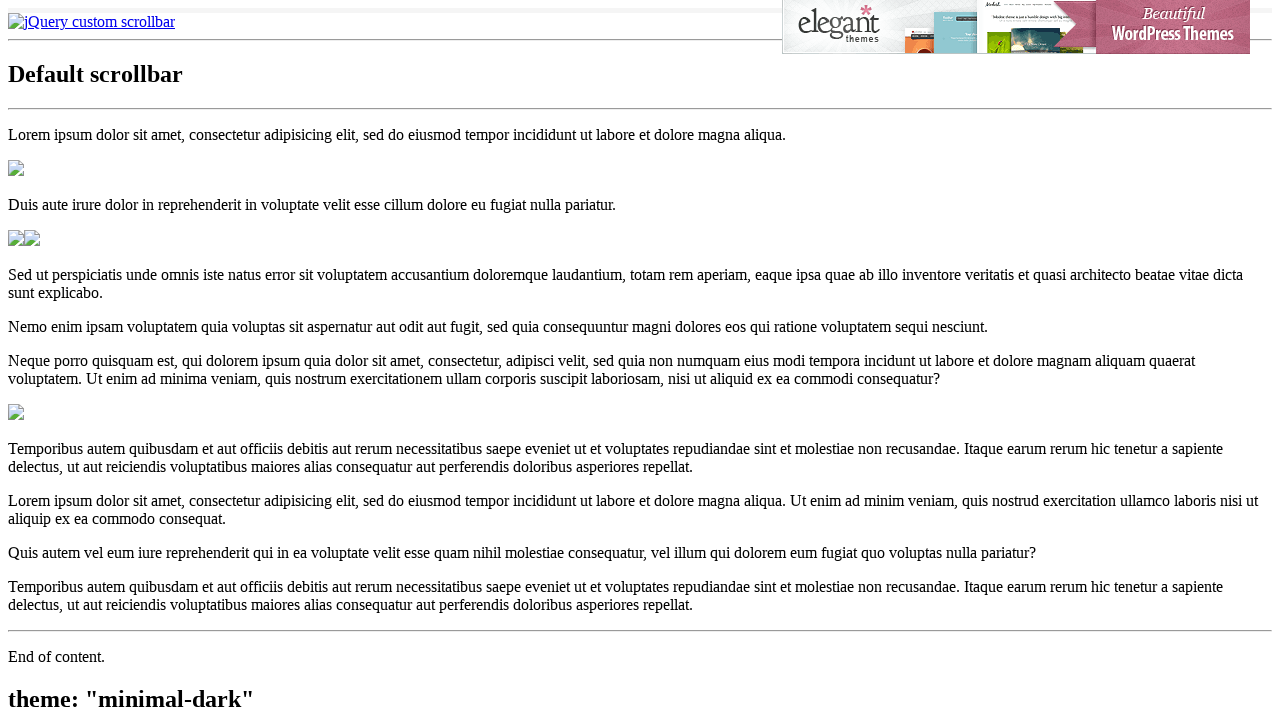

Target element located and confirmed to be present in DOM
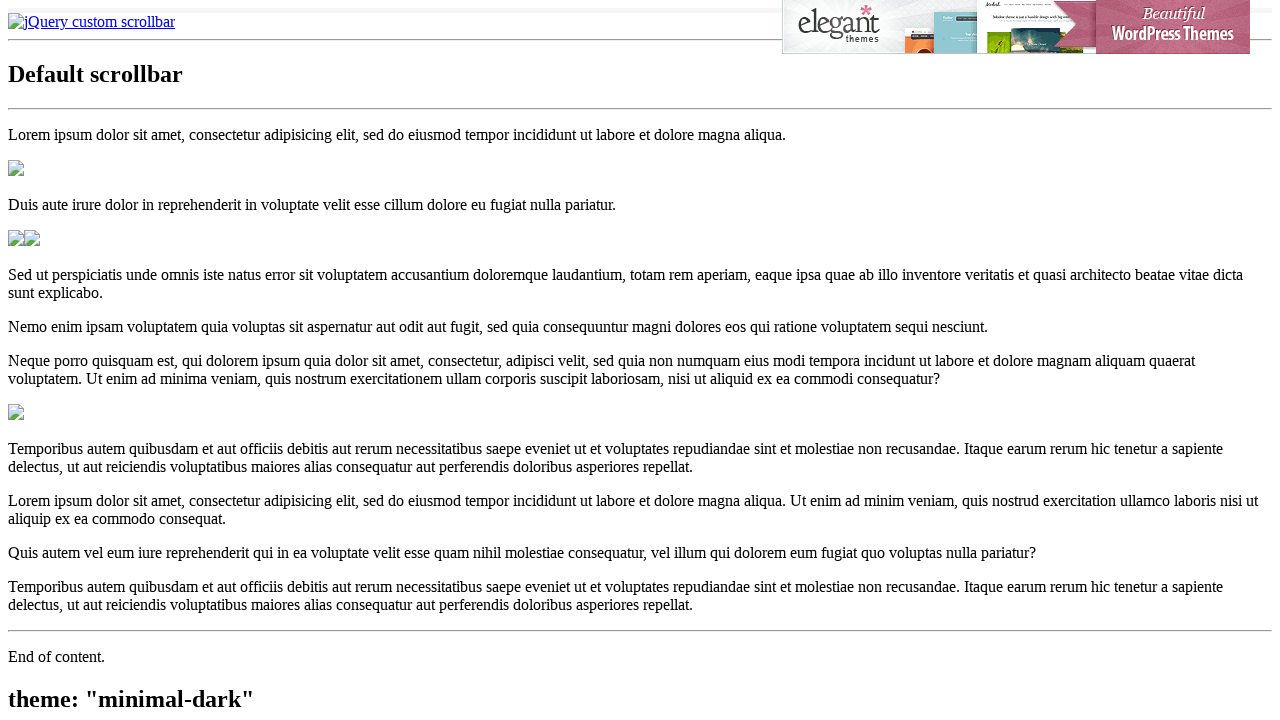

Scrolled target element into view on custom scrollbar
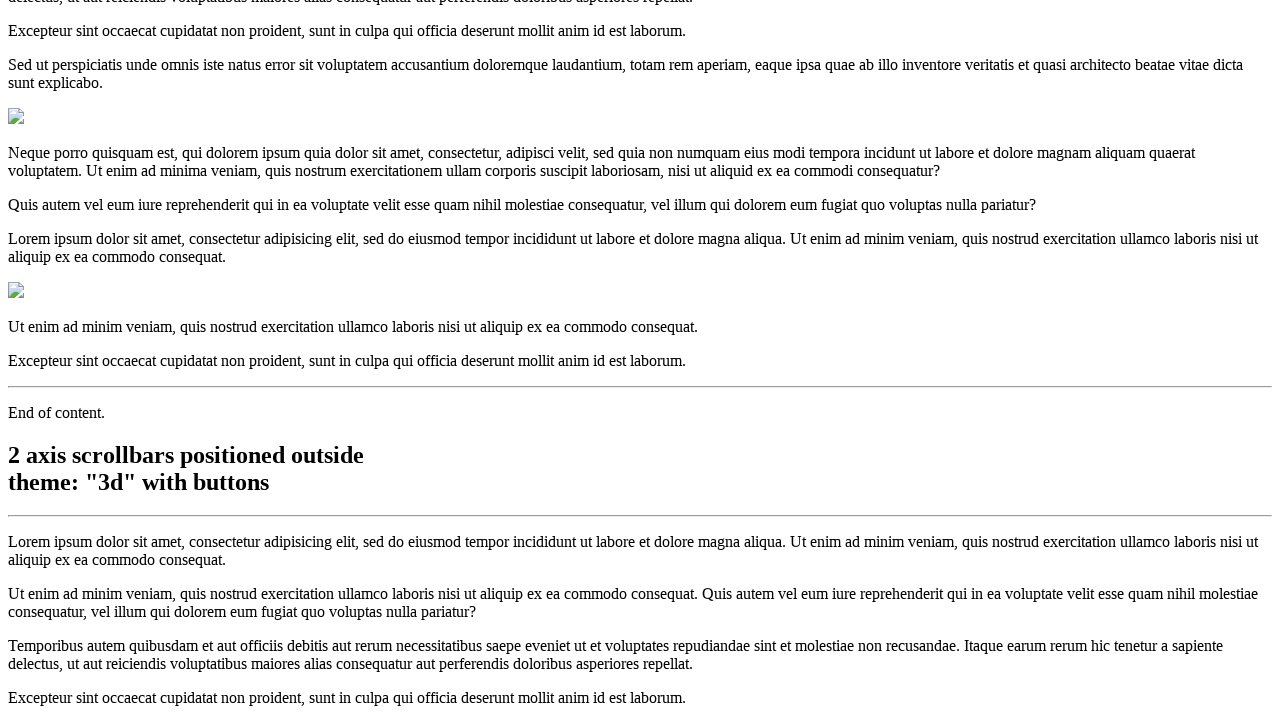

Verified target element is visible and accessible
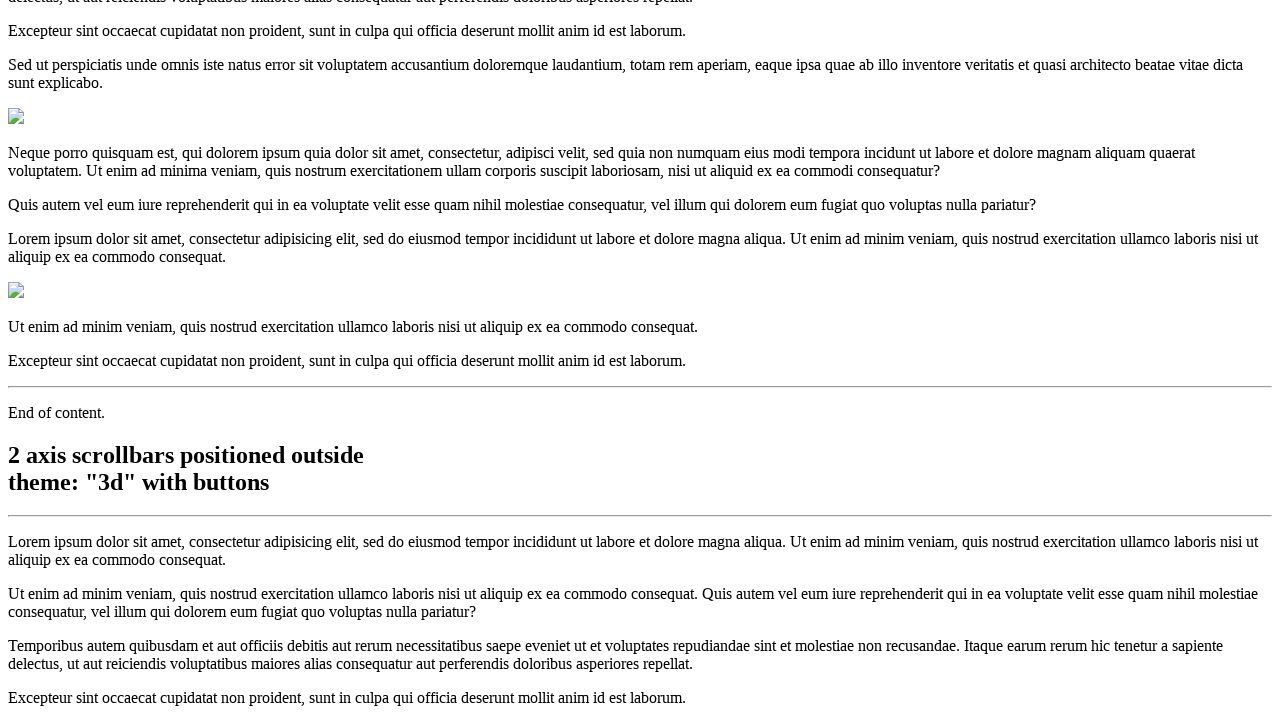

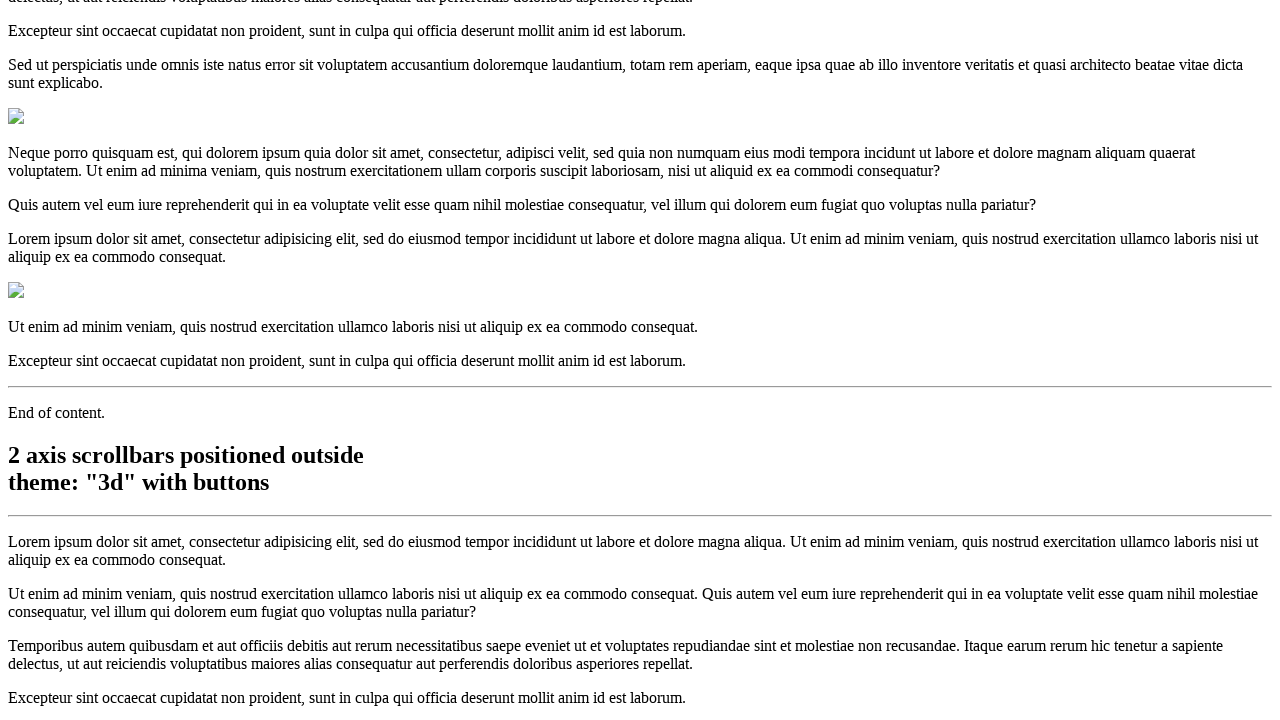